Tests marking all items as completed using the toggle-all checkbox

Starting URL: https://demo.playwright.dev/todomvc

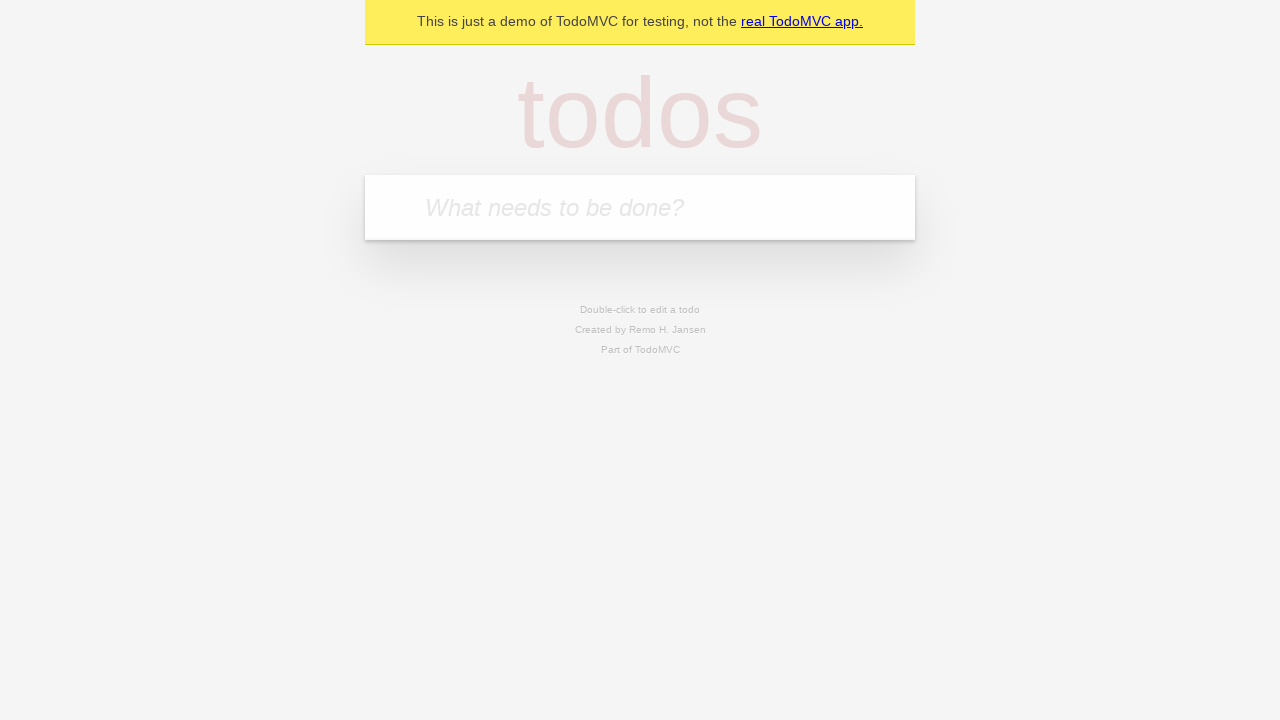

Filled todo input with 'buy some cheese' on internal:attr=[placeholder="What needs to be done?"i]
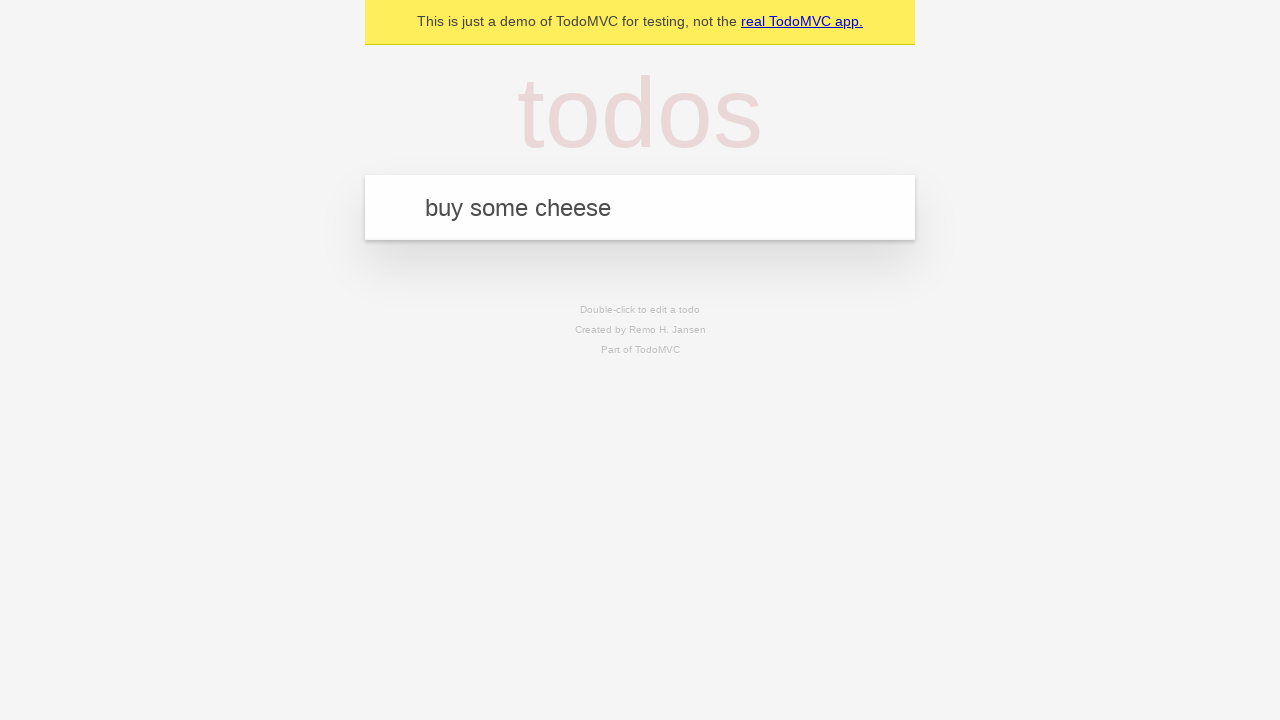

Pressed Enter to create first todo on internal:attr=[placeholder="What needs to be done?"i]
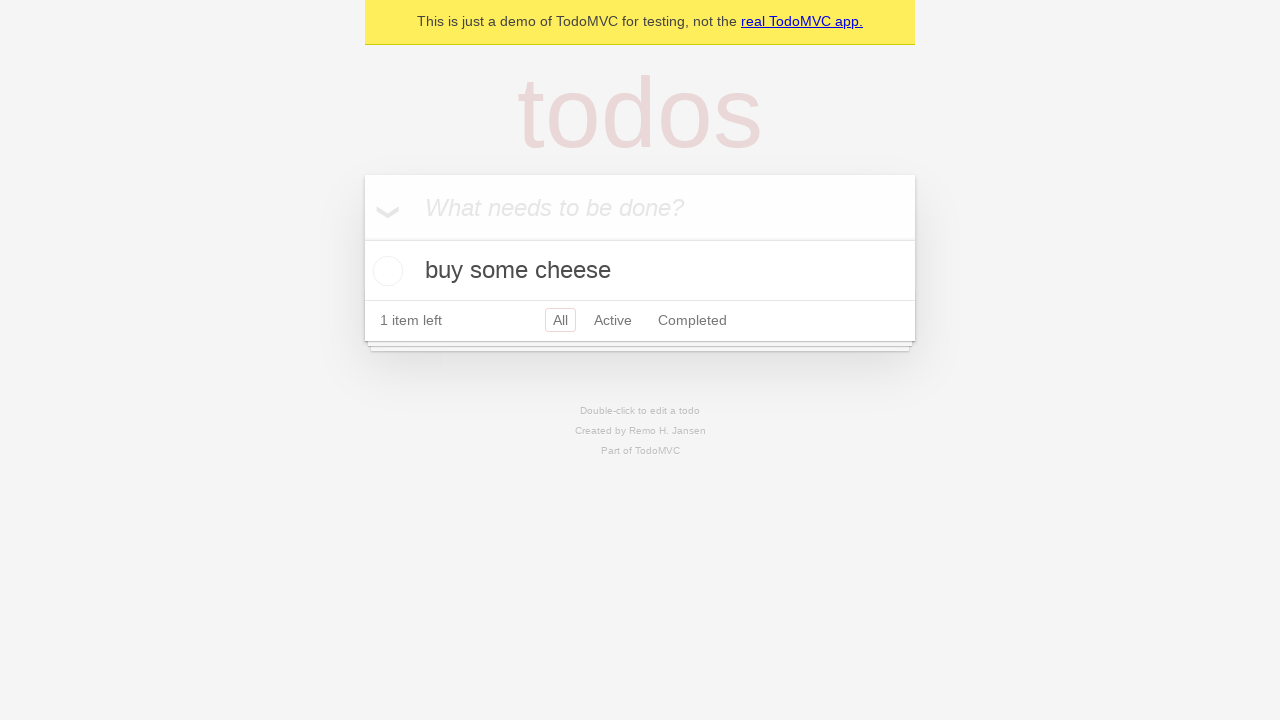

Filled todo input with 'feed the cat' on internal:attr=[placeholder="What needs to be done?"i]
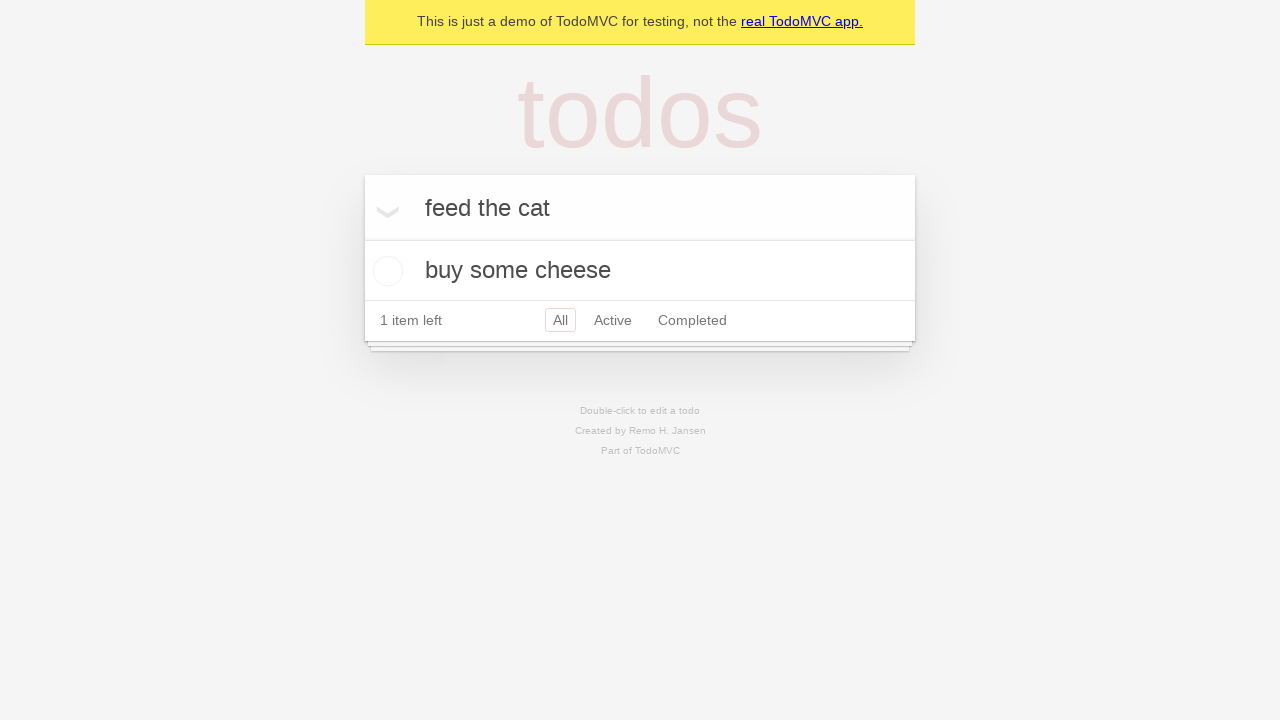

Pressed Enter to create second todo on internal:attr=[placeholder="What needs to be done?"i]
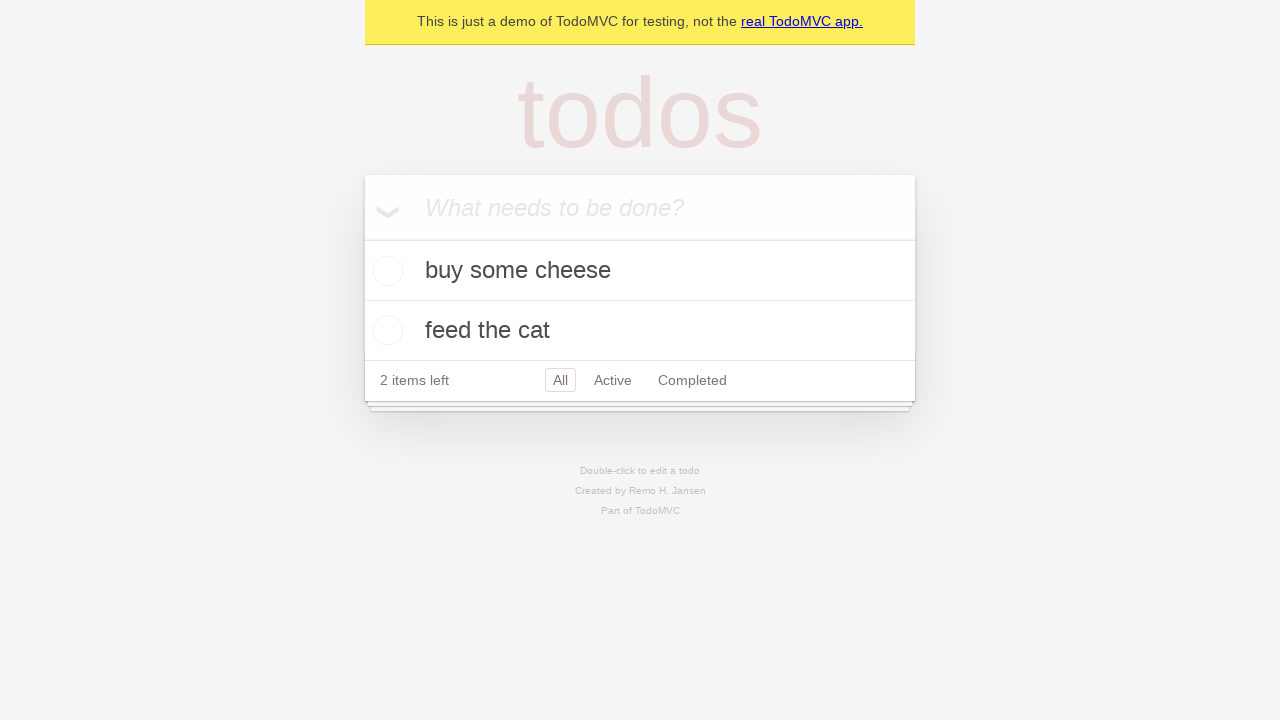

Filled todo input with 'book a doctors appointment' on internal:attr=[placeholder="What needs to be done?"i]
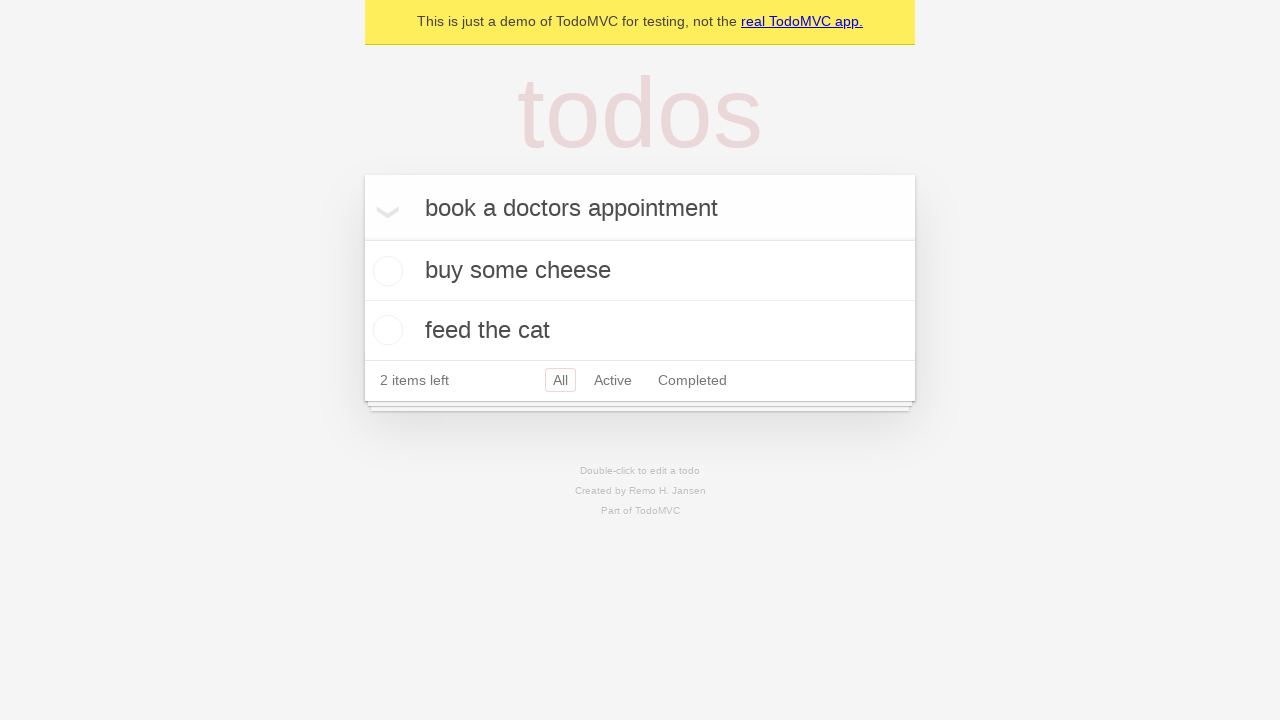

Pressed Enter to create third todo on internal:attr=[placeholder="What needs to be done?"i]
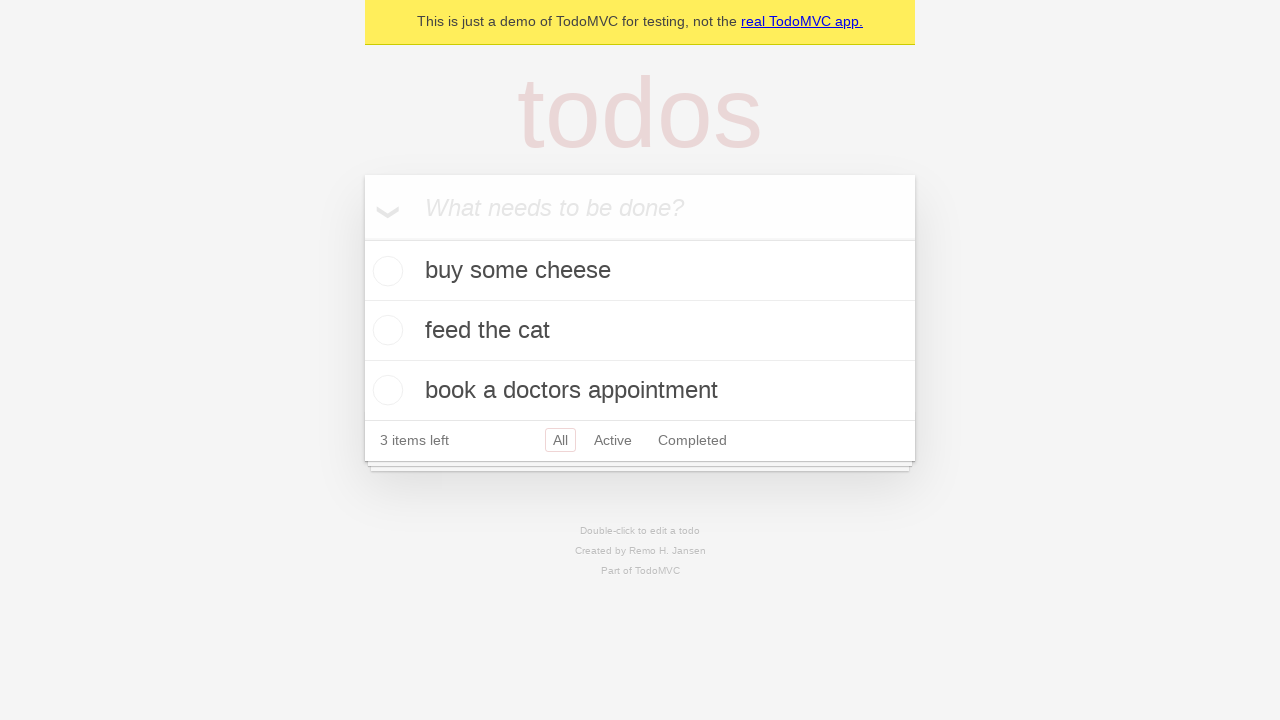

Checked the 'Mark all as complete' toggle at (362, 238) on internal:label="Mark all as complete"i
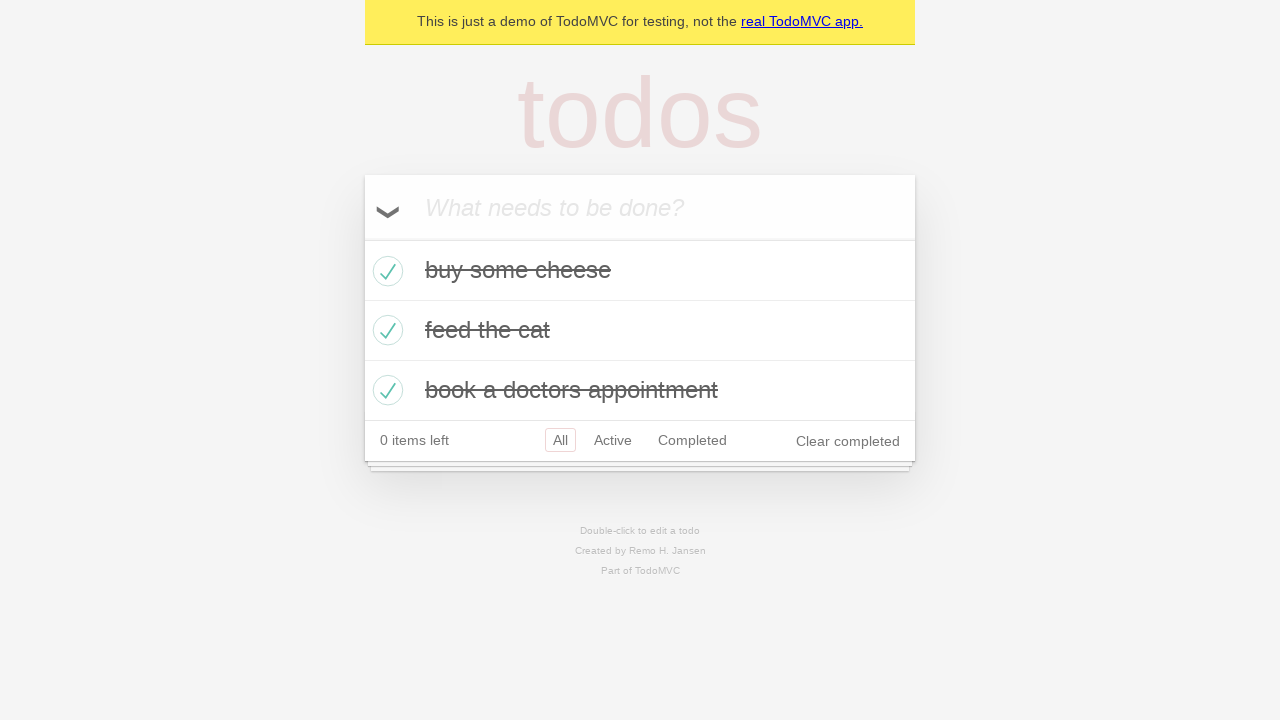

Verified that all todo items have the completed class
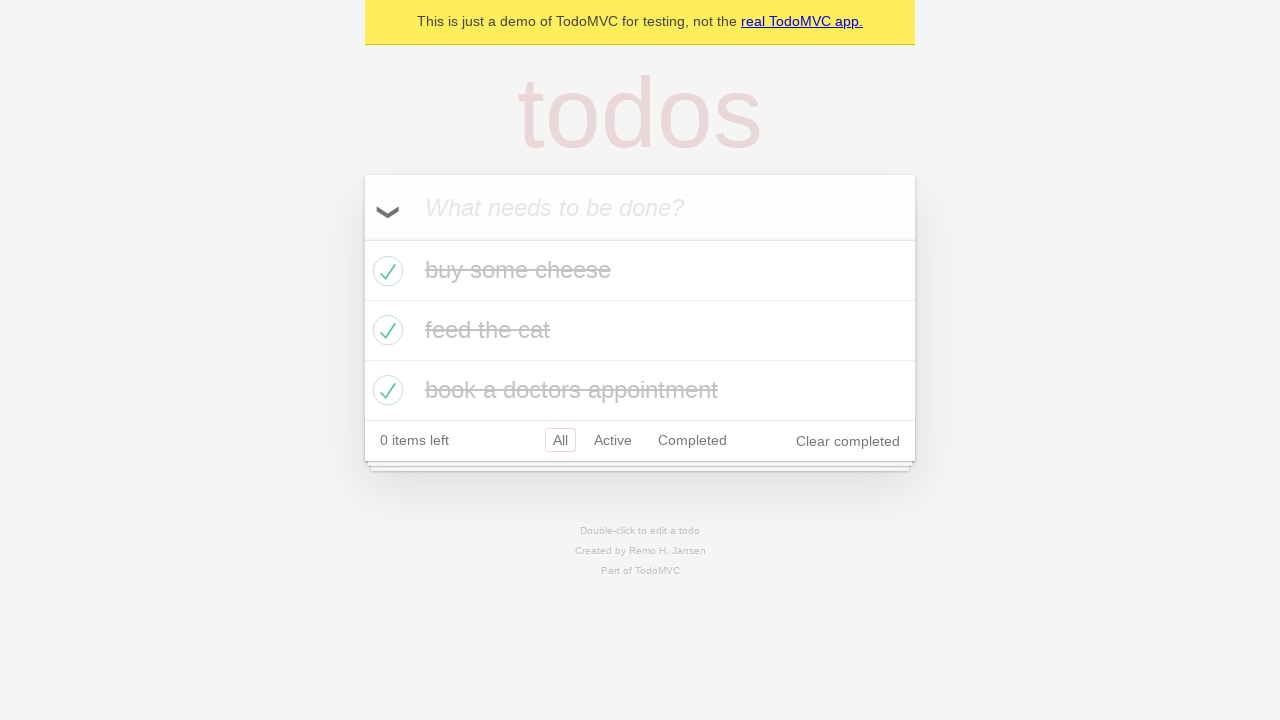

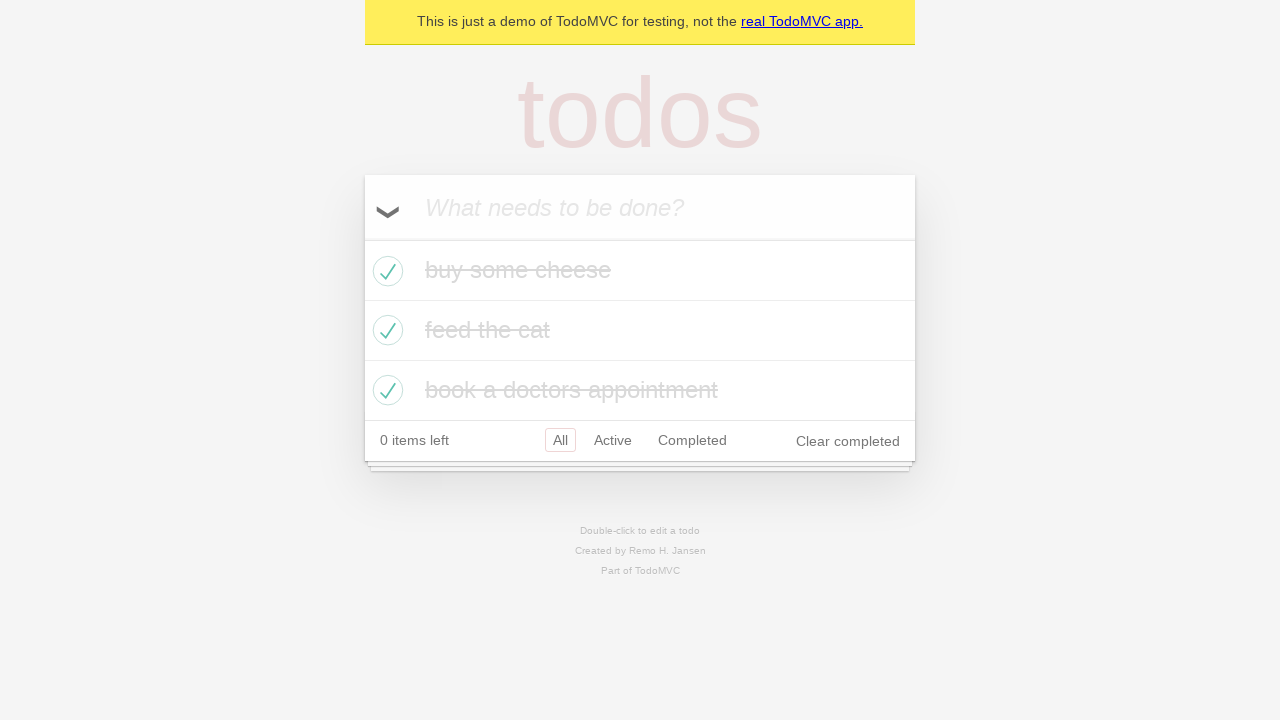